Tests registration form validation by submitting empty data and verifying error messages are displayed

Starting URL: https://alada.vn/tai-khoan/dang-ky.html

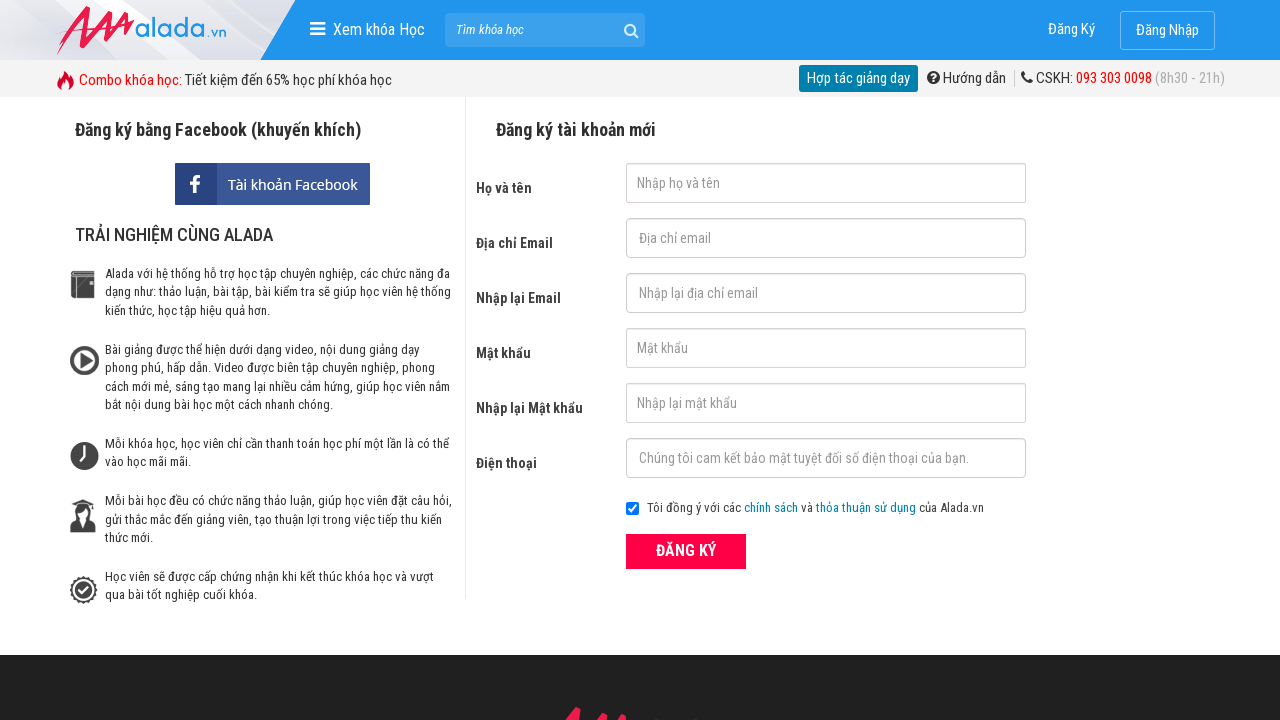

Clicked registration button without filling any fields at (686, 551) on button.btn_pink_sm.fs16
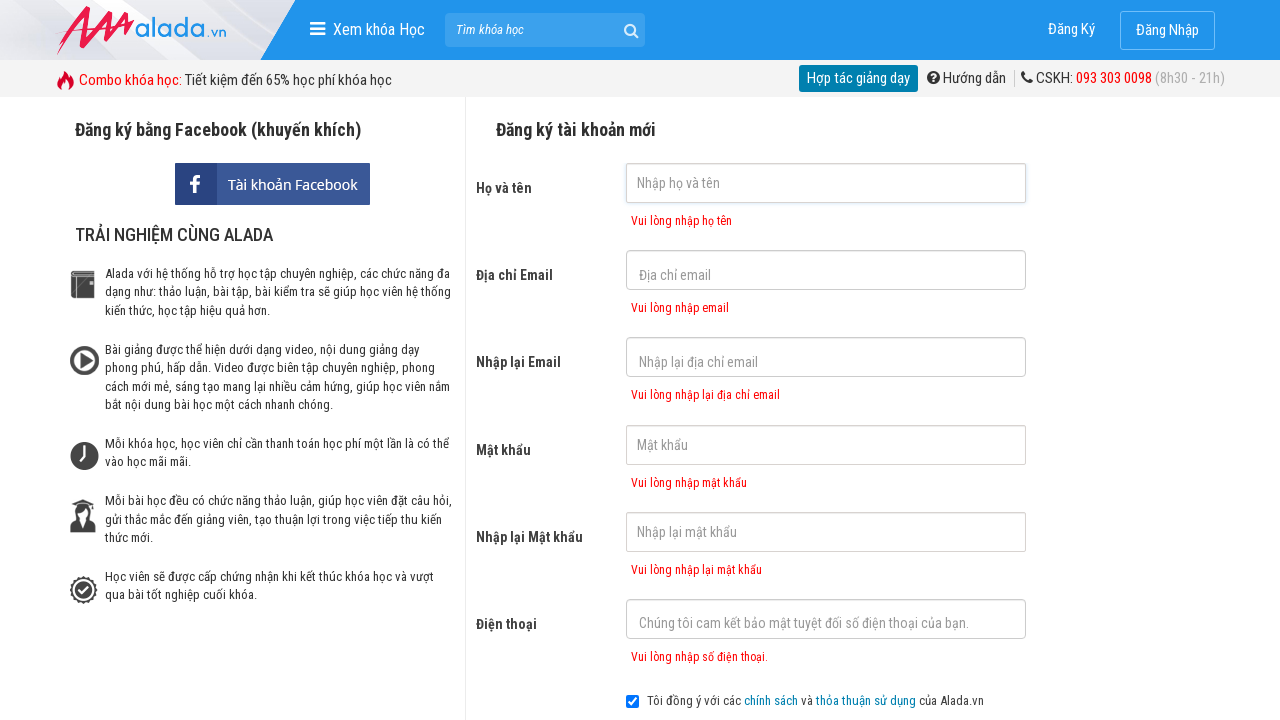

First name error message is now visible
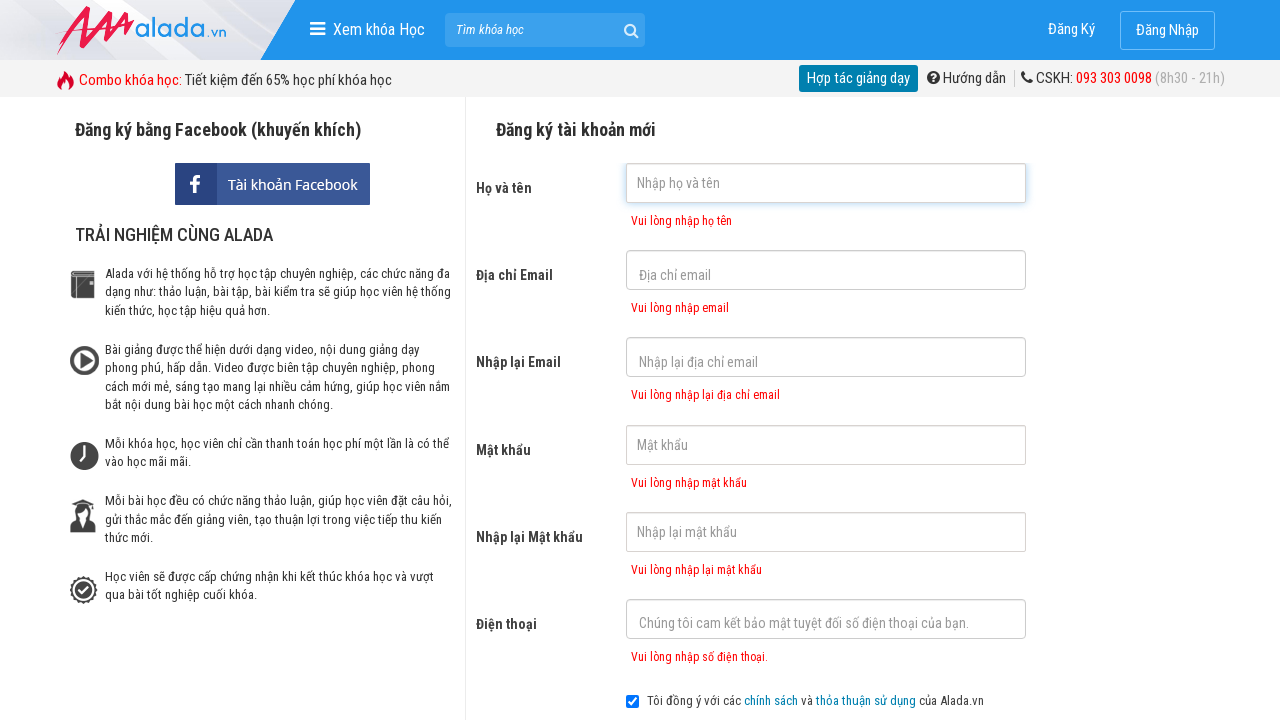

Email error message is now visible
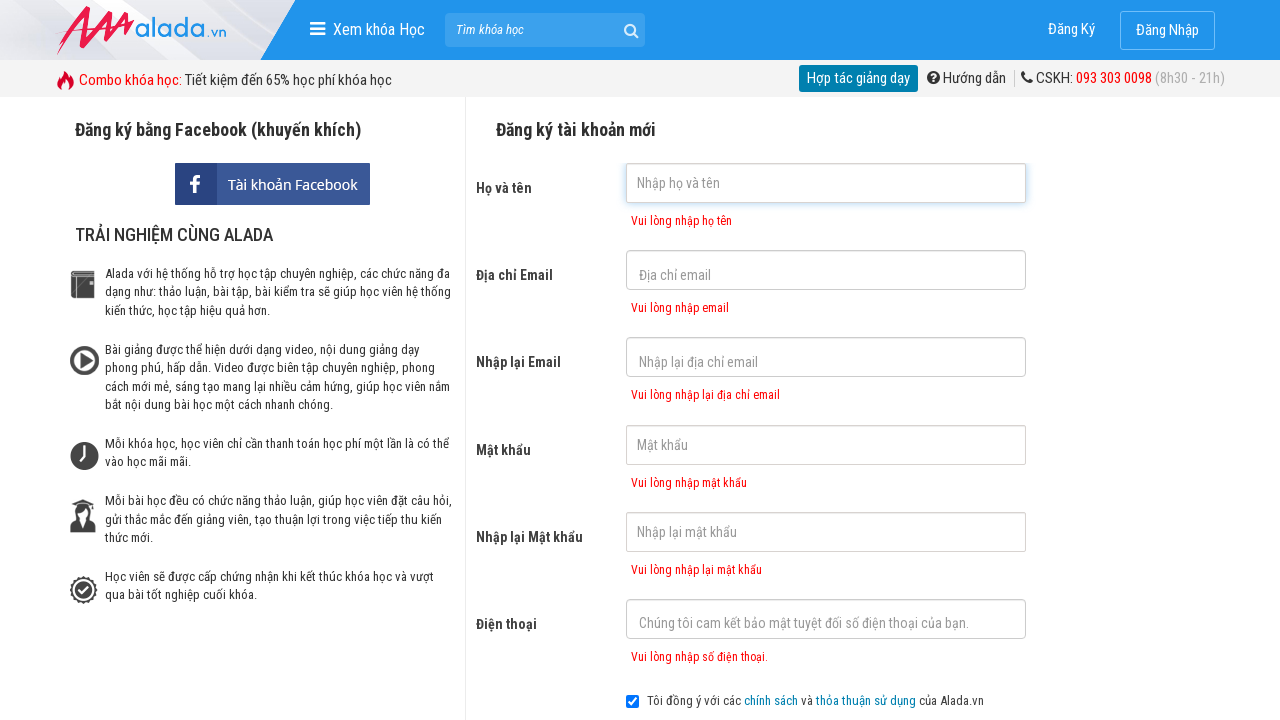

Confirm email error message is now visible
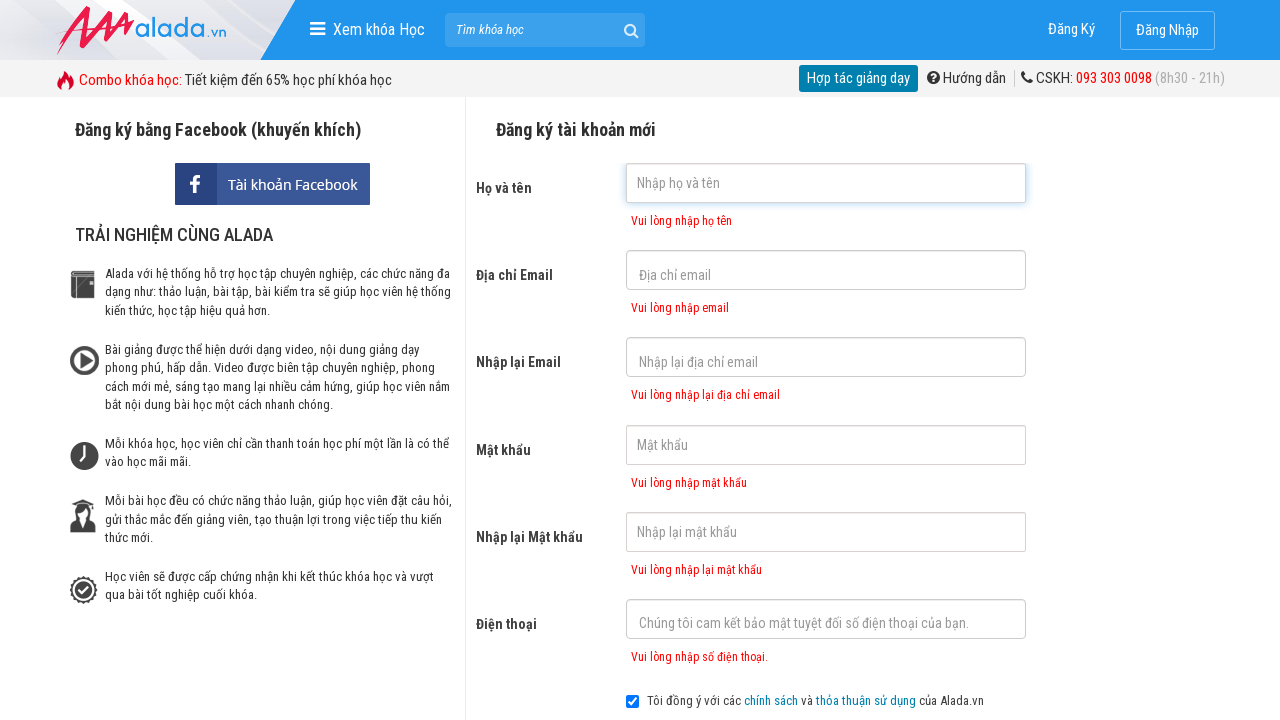

Password error message is now visible
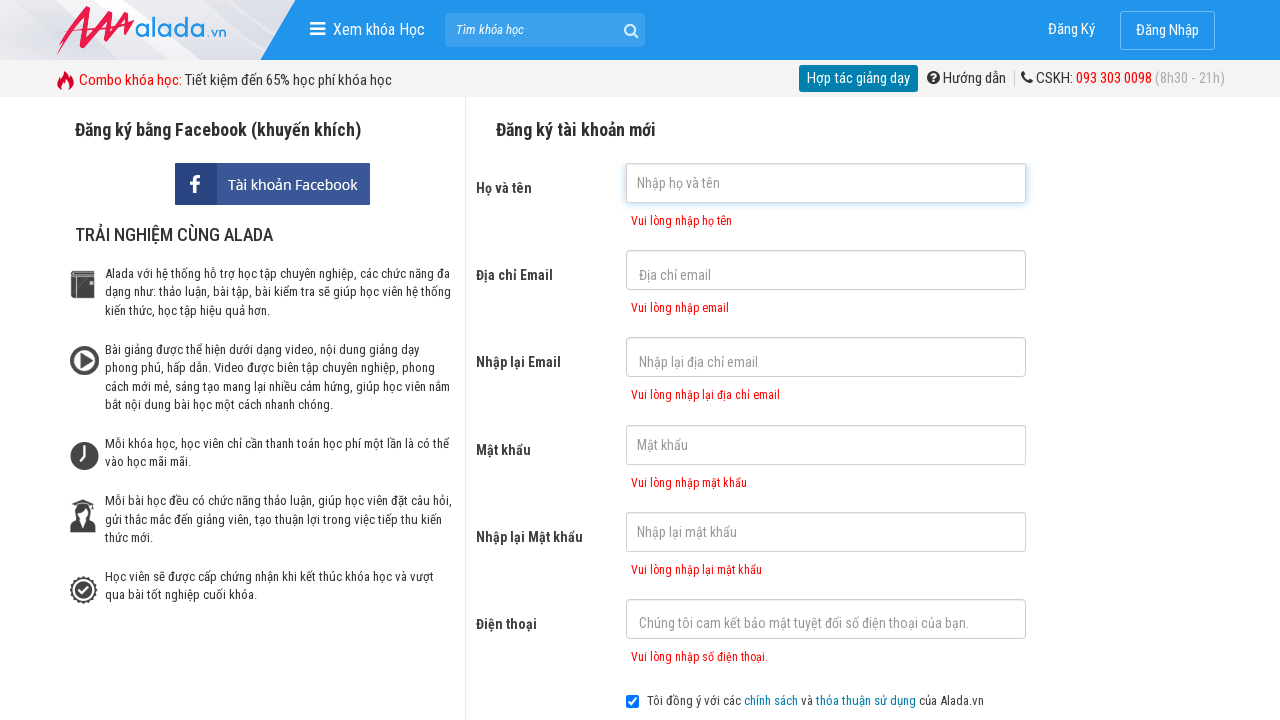

Confirm password error message is now visible
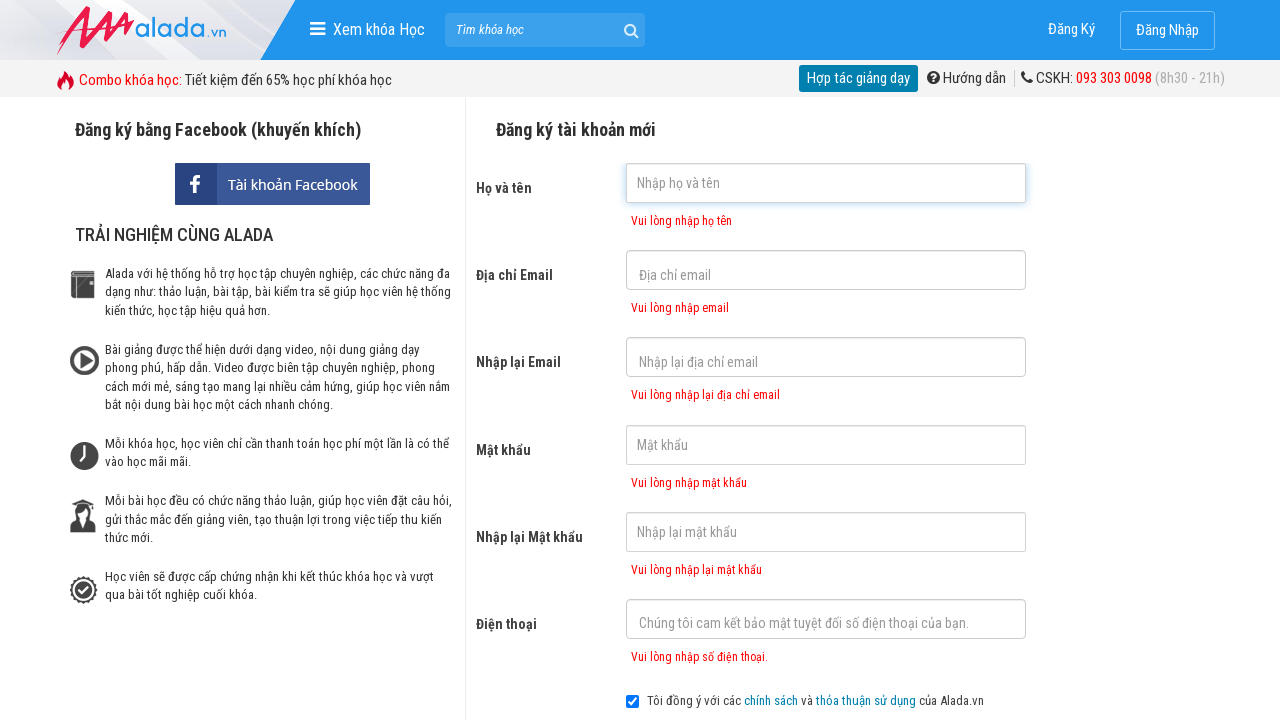

Phone number error message is now visible
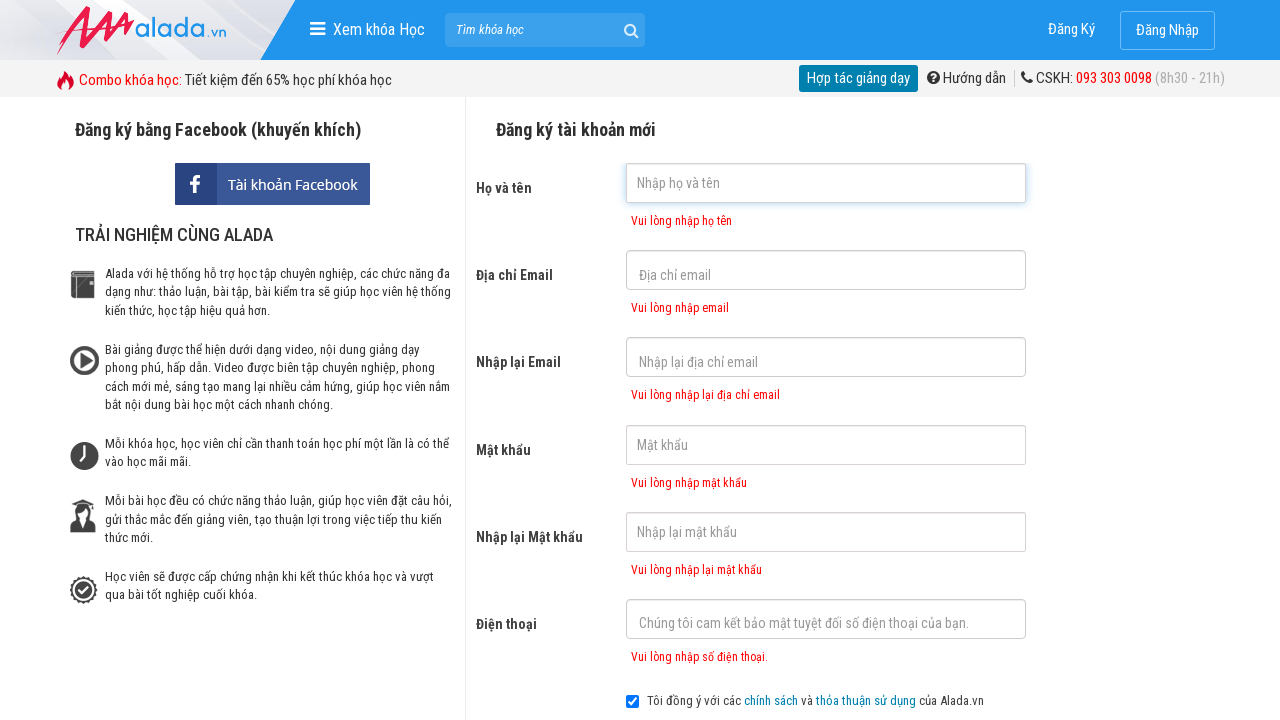

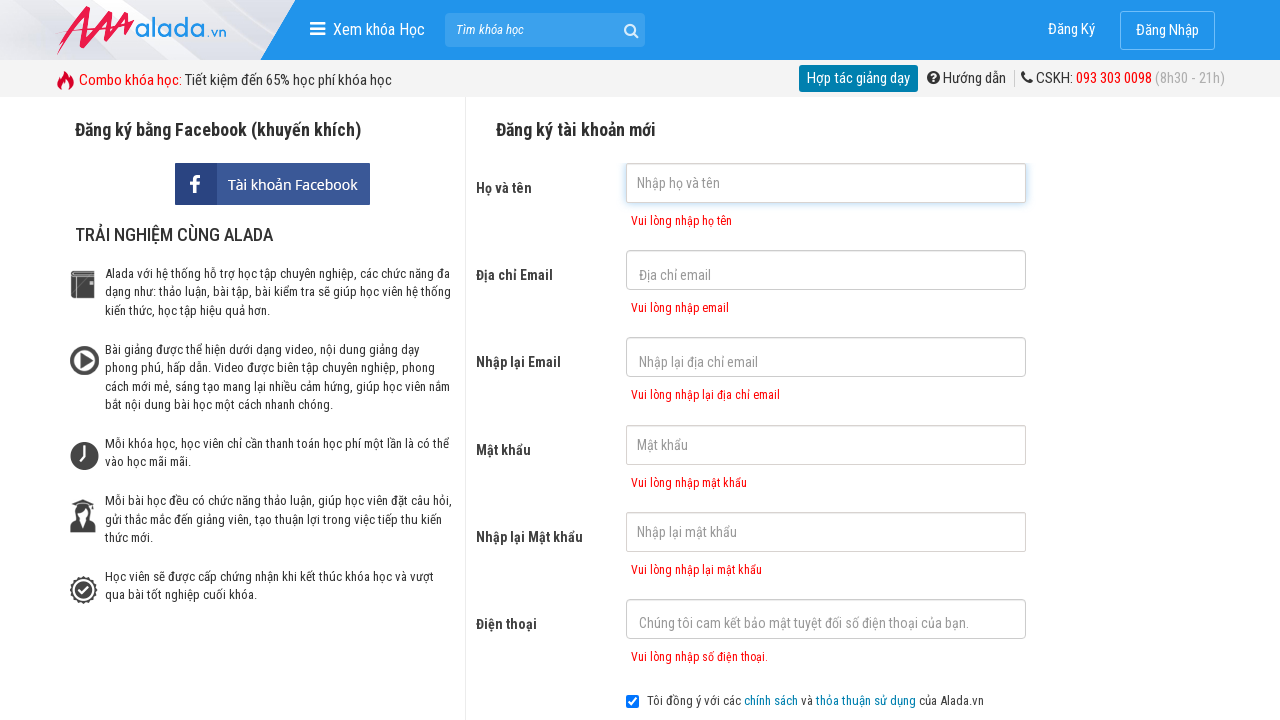